Tests that other controls are hidden when editing a todo item

Starting URL: https://demo.playwright.dev/todomvc

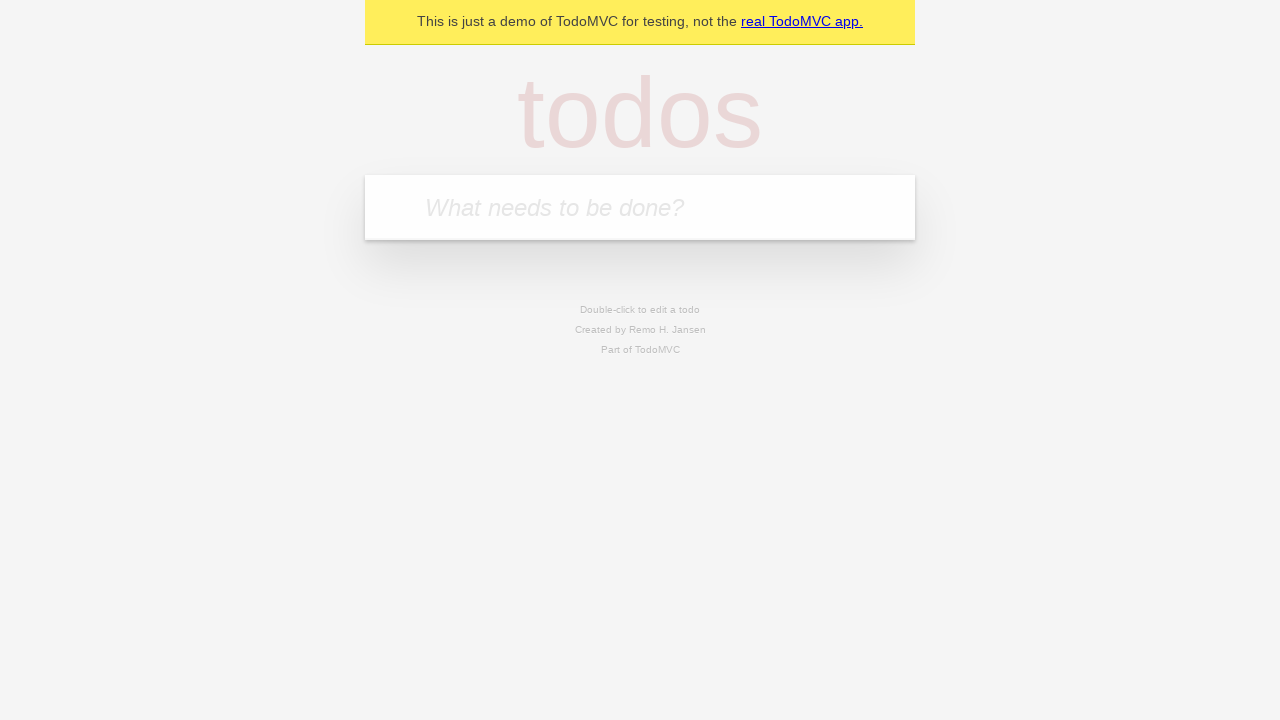

Filled todo input with 'buy some cheese' on internal:attr=[placeholder="What needs to be done?"i]
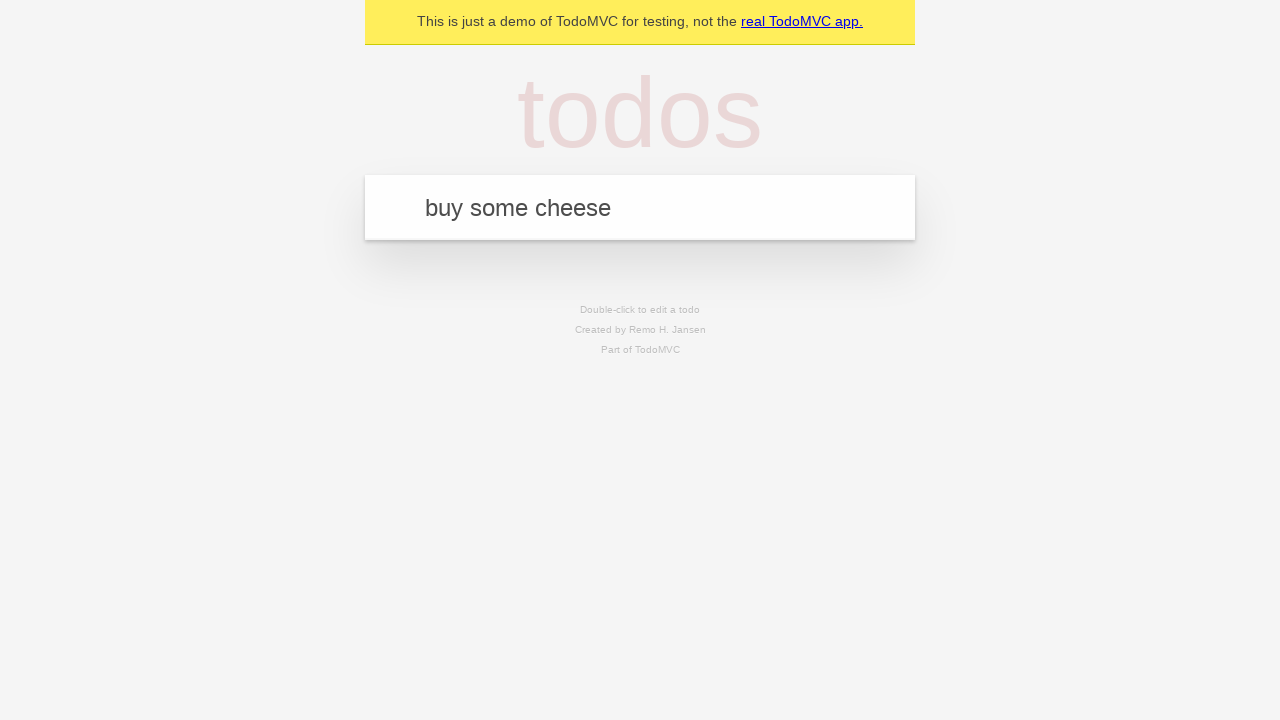

Pressed Enter to add first todo on internal:attr=[placeholder="What needs to be done?"i]
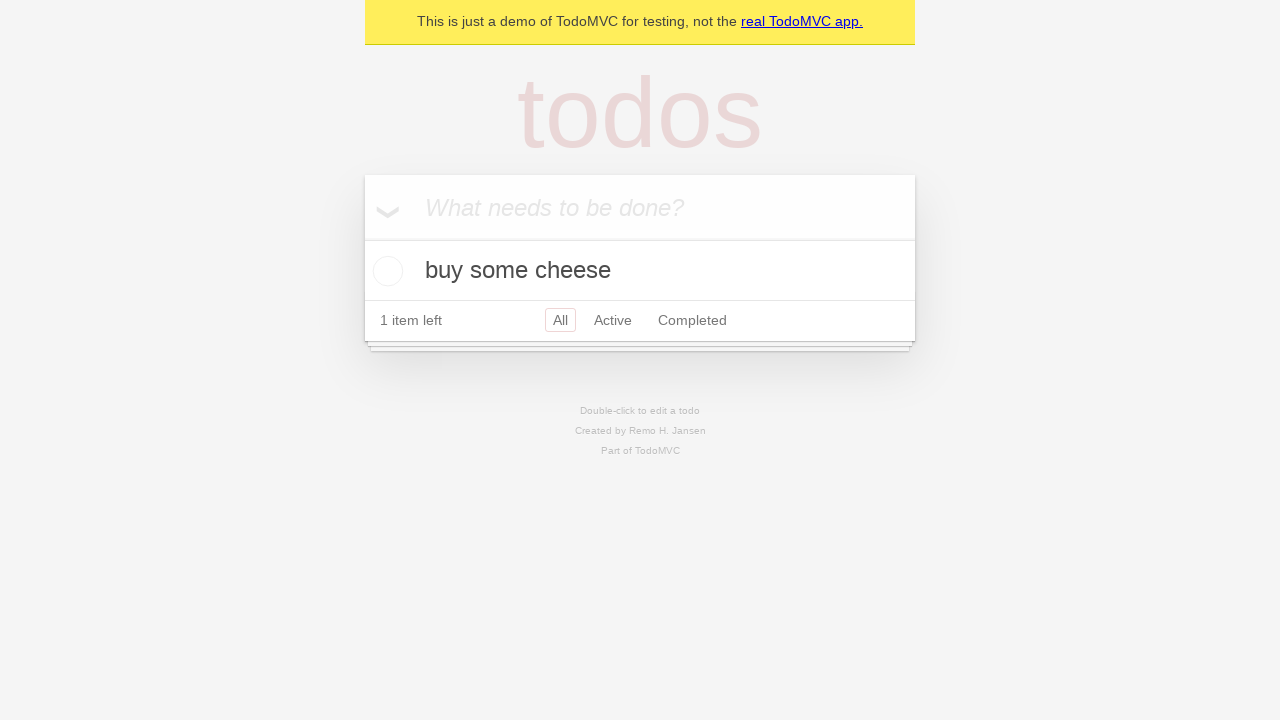

Filled todo input with 'feed the cat' on internal:attr=[placeholder="What needs to be done?"i]
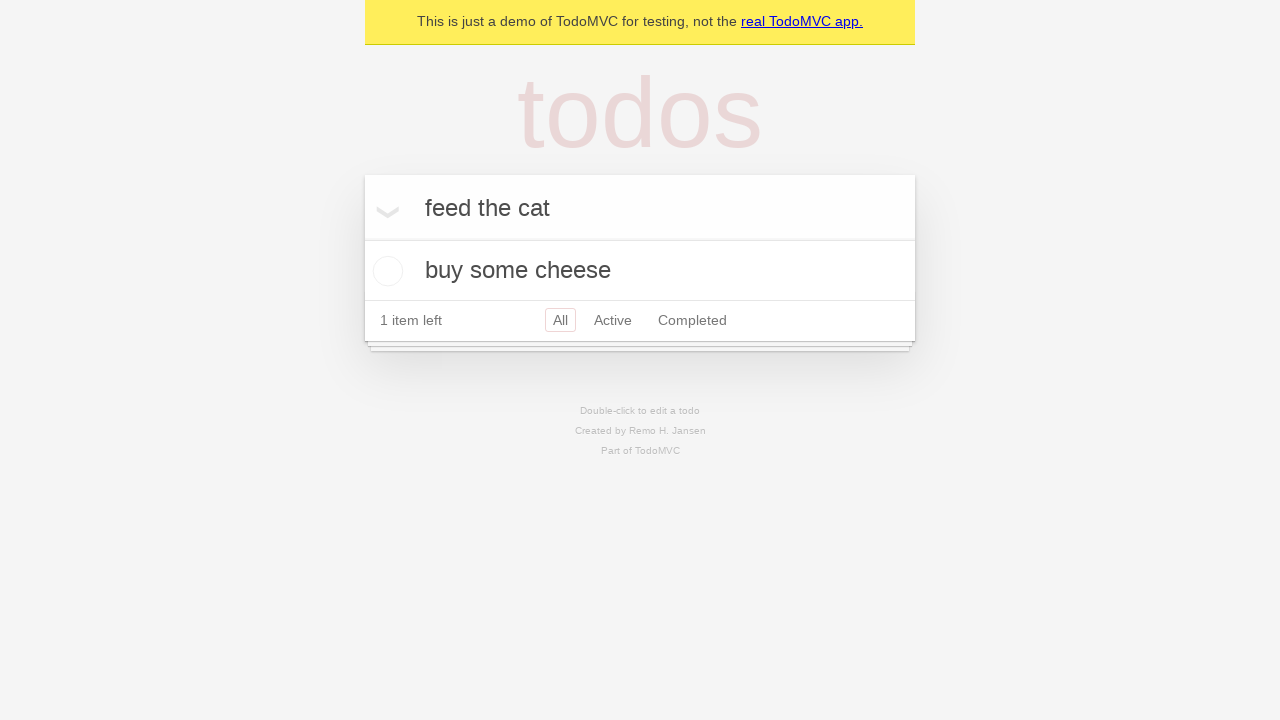

Pressed Enter to add second todo on internal:attr=[placeholder="What needs to be done?"i]
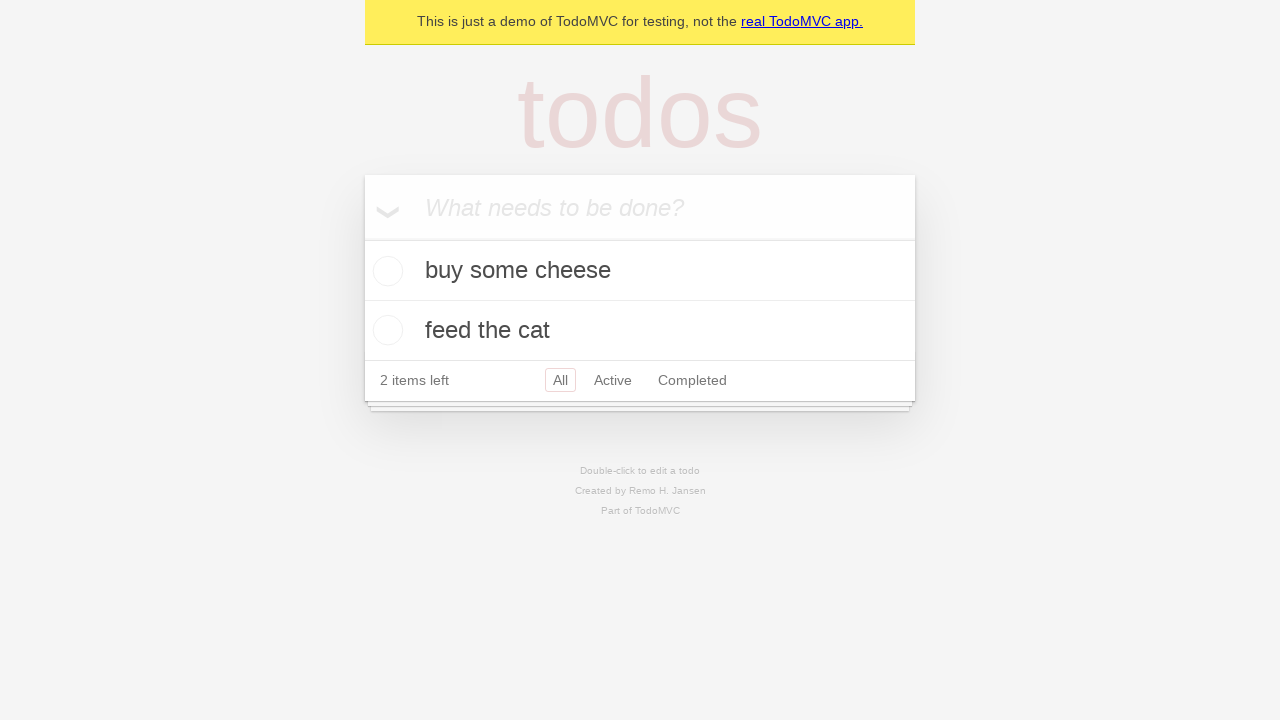

Filled todo input with 'book a doctors appointment' on internal:attr=[placeholder="What needs to be done?"i]
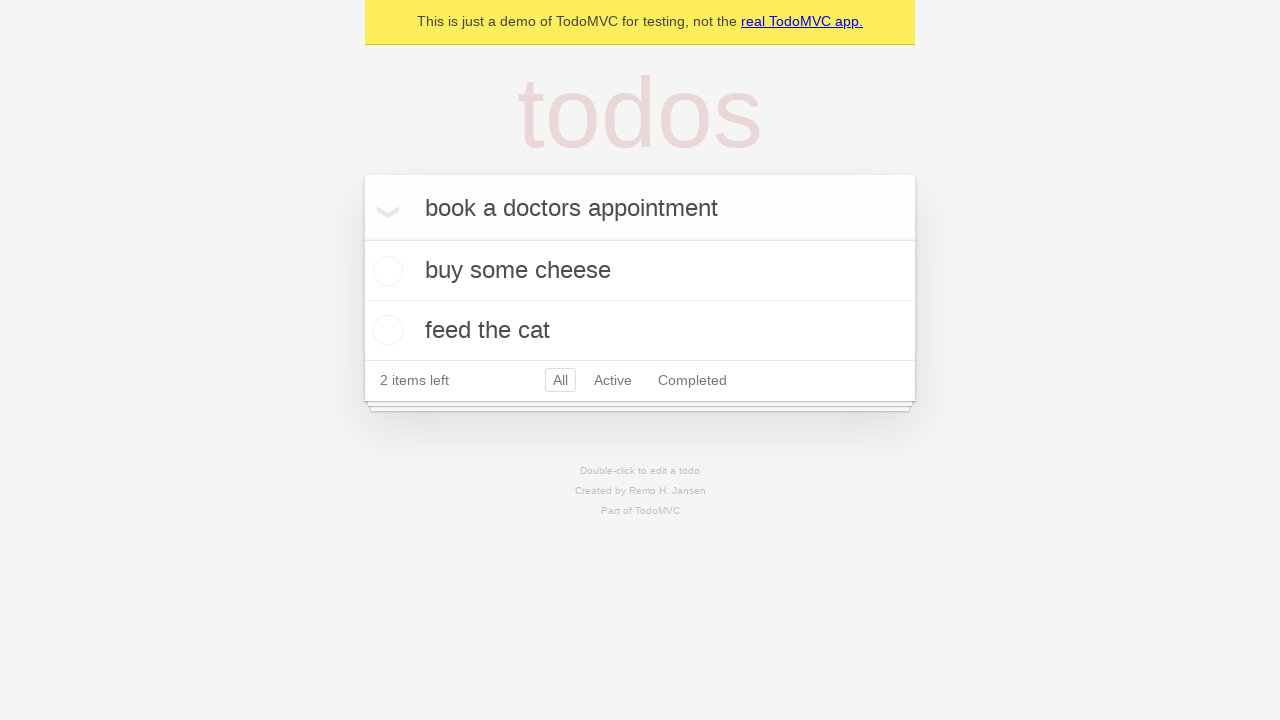

Pressed Enter to add third todo on internal:attr=[placeholder="What needs to be done?"i]
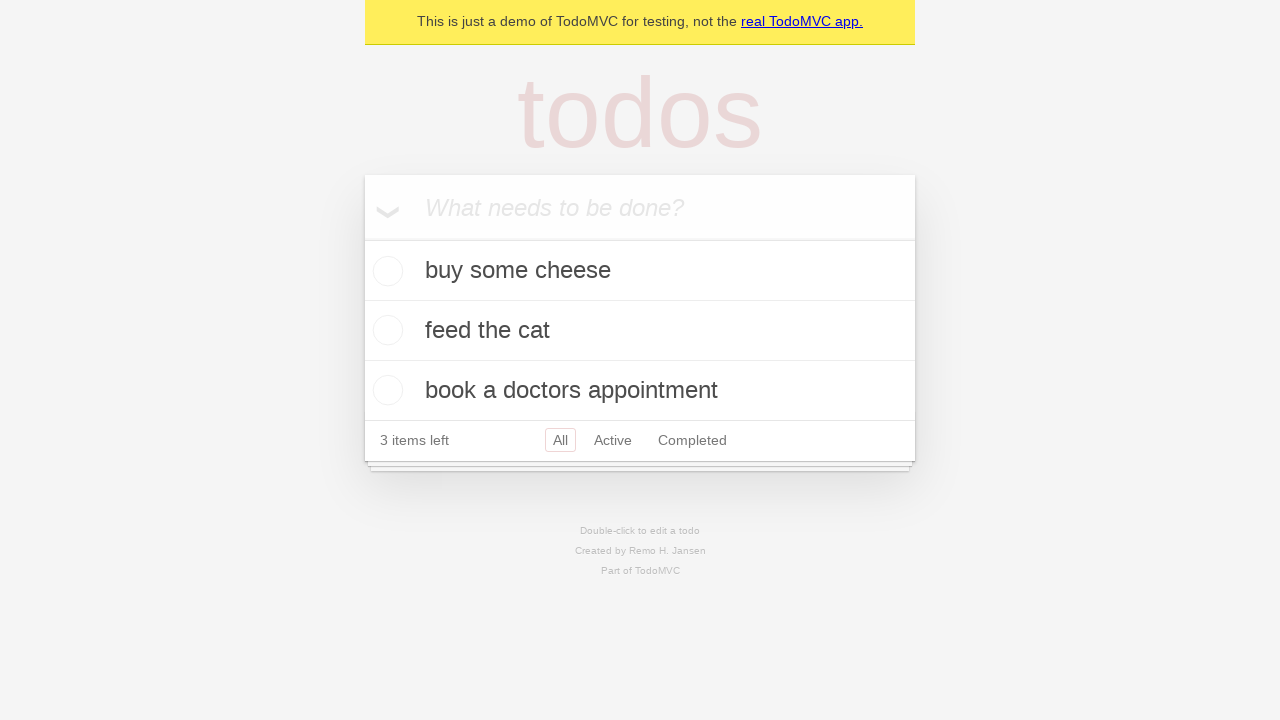

Double-clicked second todo to enter edit mode at (640, 331) on [data-testid='todo-item'] >> nth=1
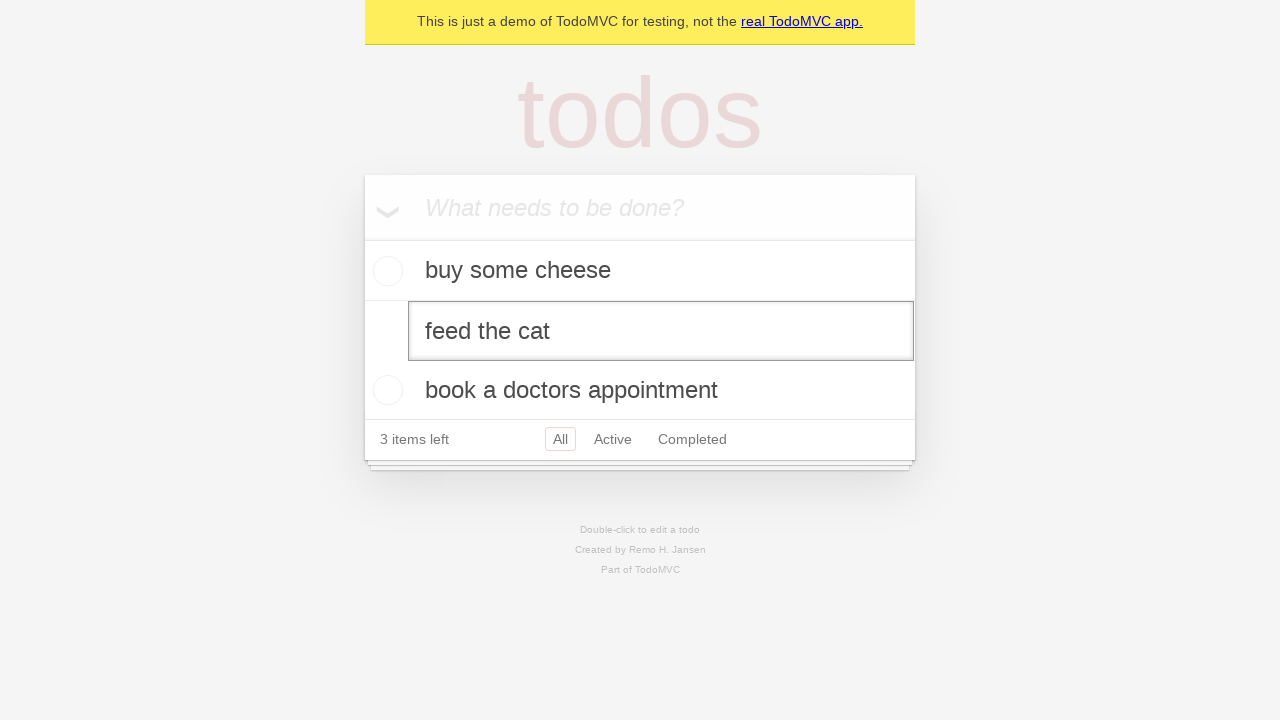

Edit textbox appeared for second todo
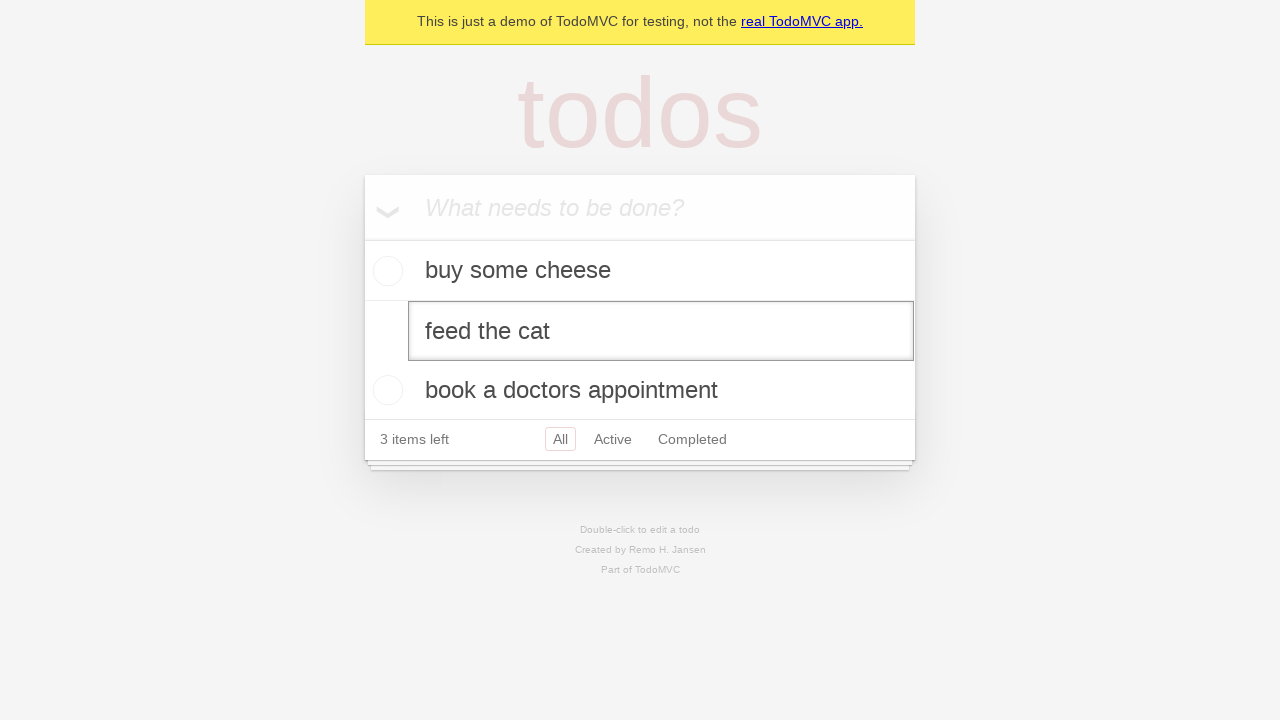

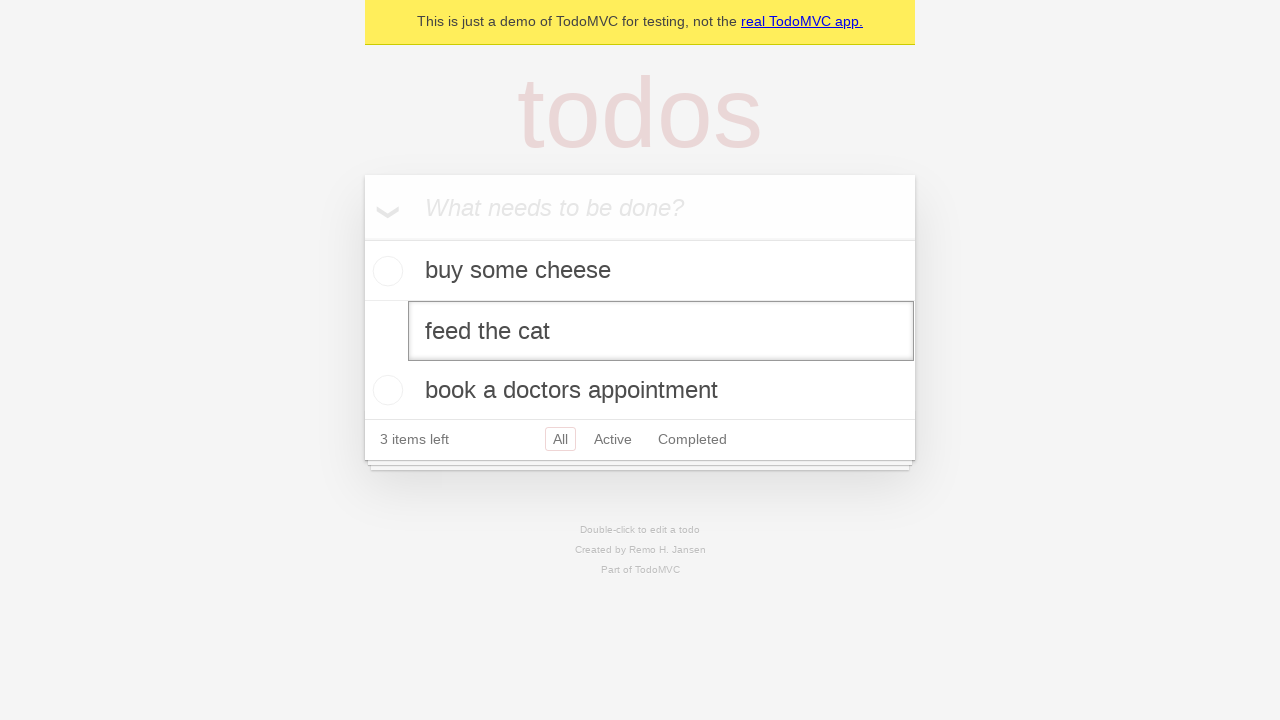